Tests radio button functionality by clicking a BMW radio button and verifying its selected state on a practice page

Starting URL: https://www.letskodeit.com/practice

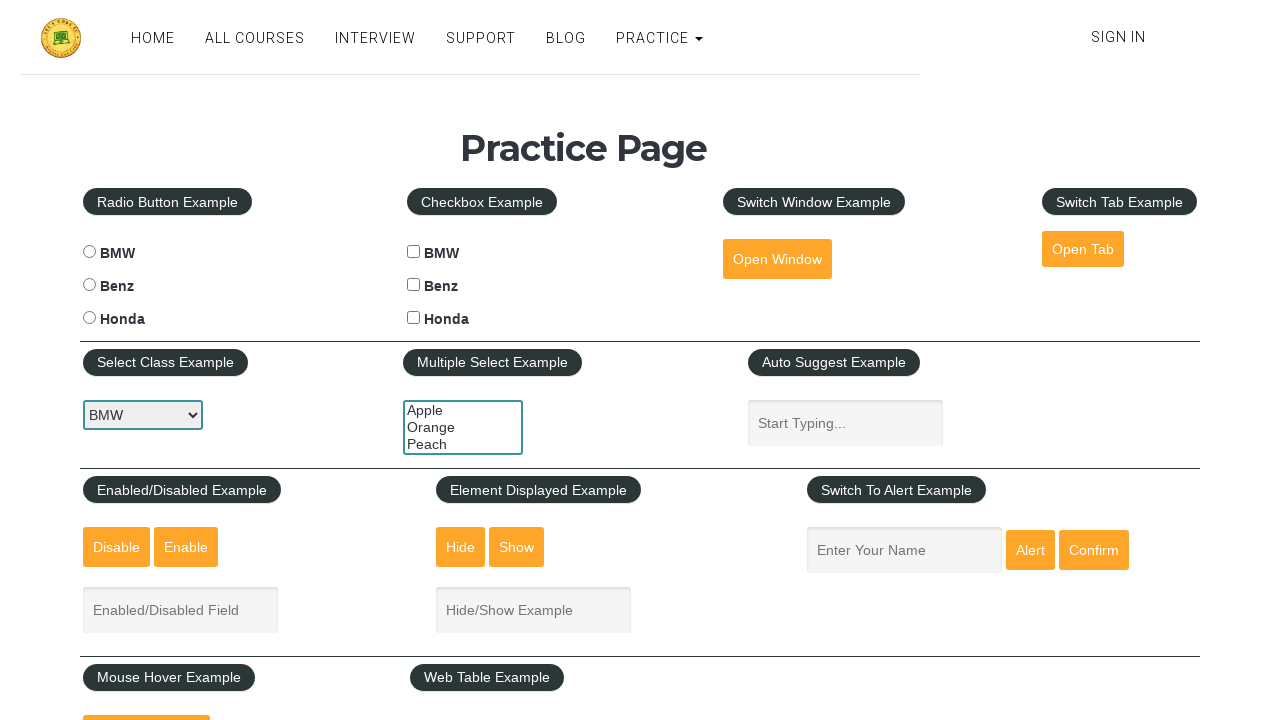

Clicked the BMW radio button at (89, 252) on #bmwradio
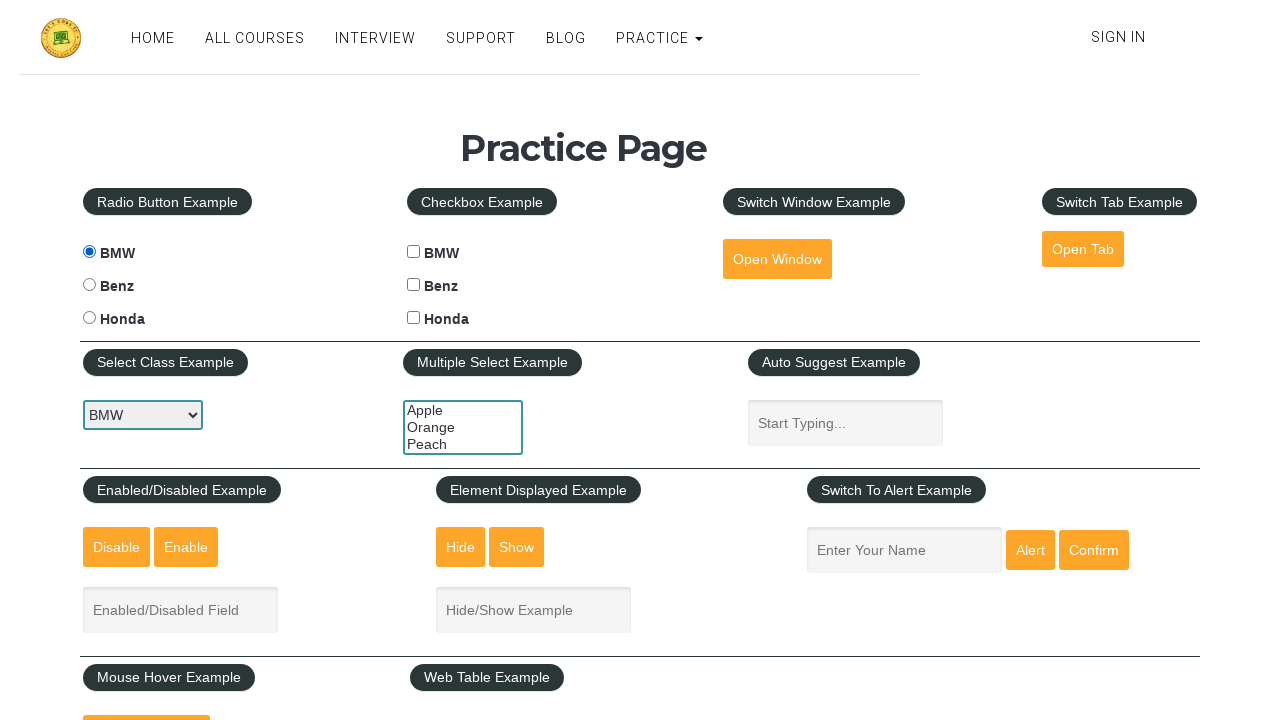

Verified that BMW radio button is selected
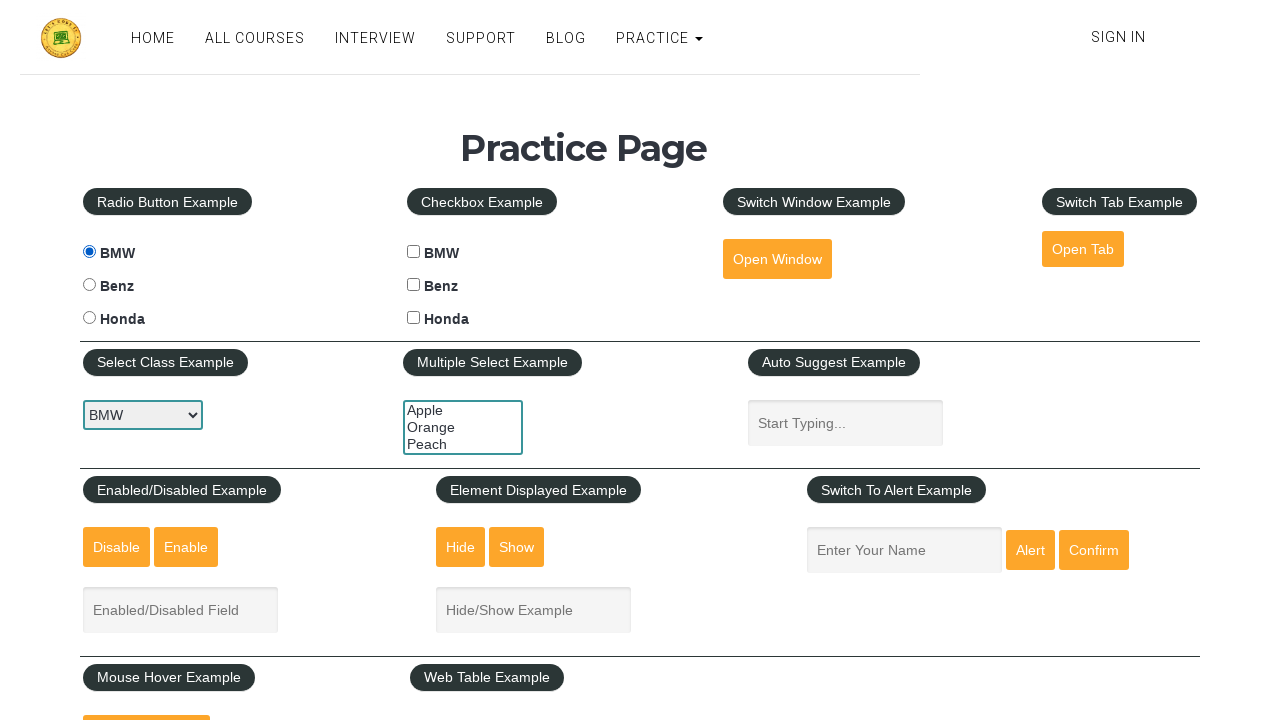

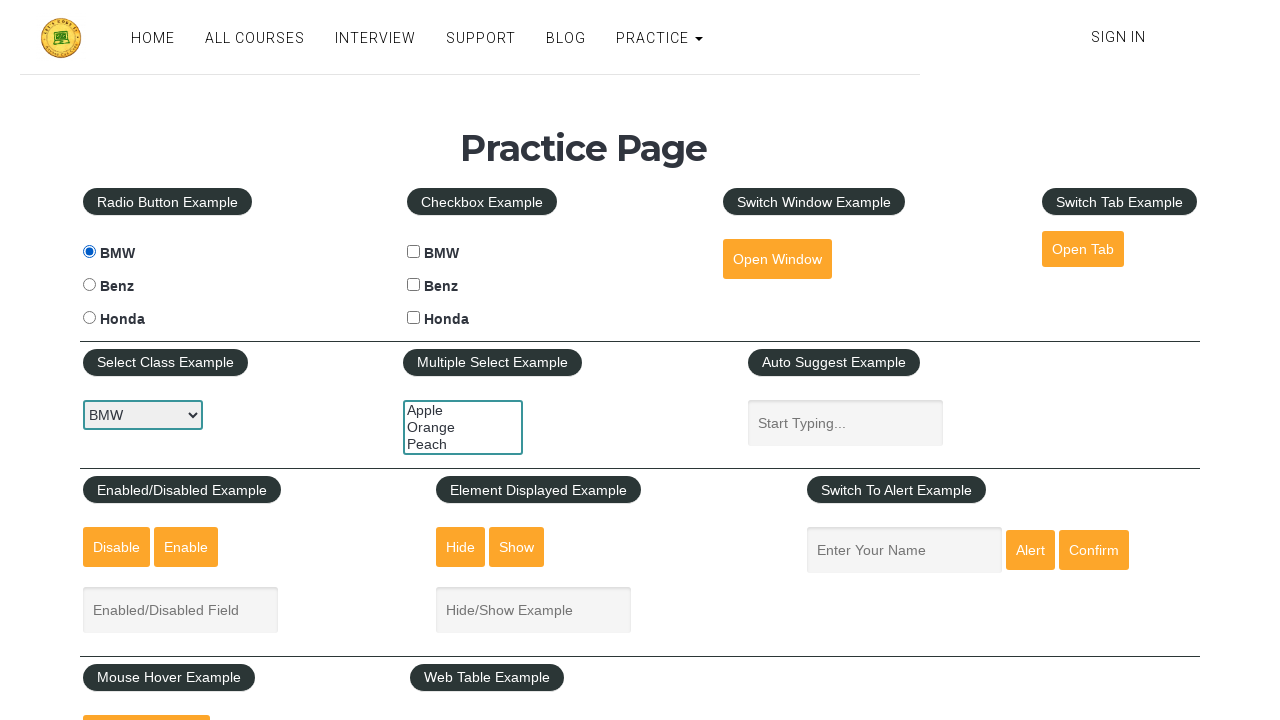